Tests artist recommendation functionality by entering an artist name, submitting the form, and verifying the recommendation match result appears.

Starting URL: https://ldevr3t2.github.io

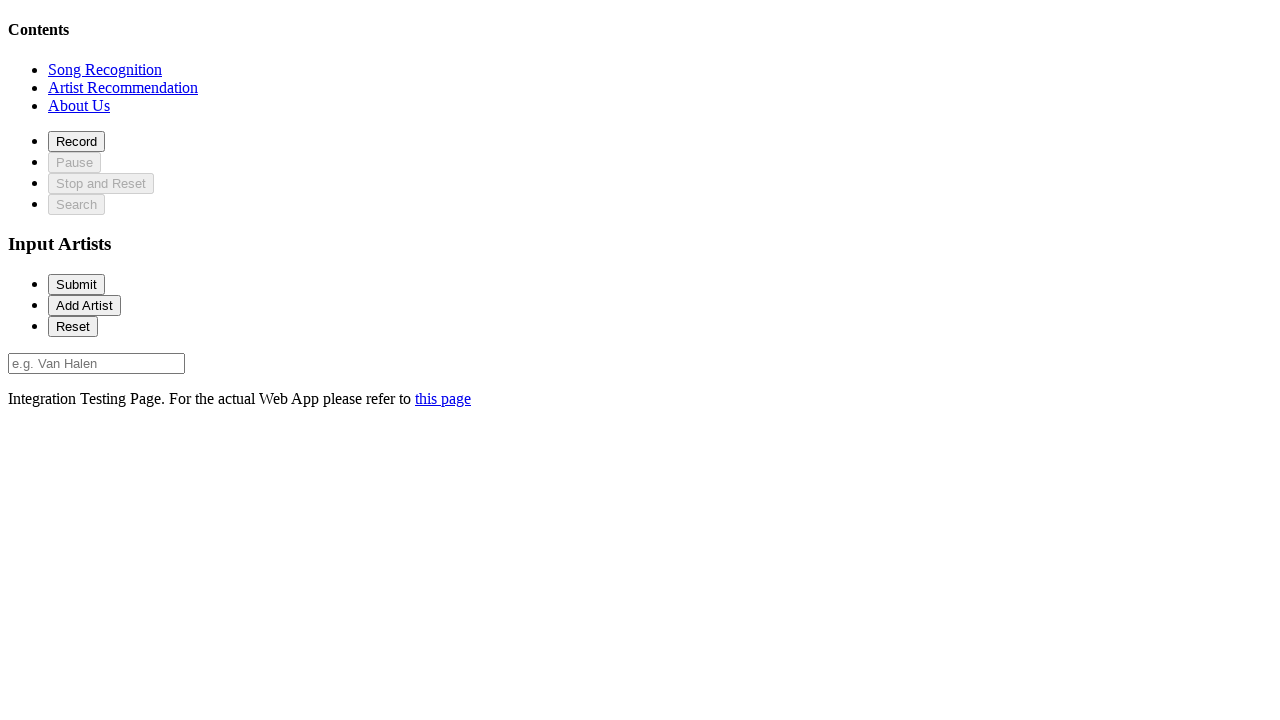

Clicked on recommendation section to navigate there at (123, 87) on xpath=//*[@id='recommendationSection']
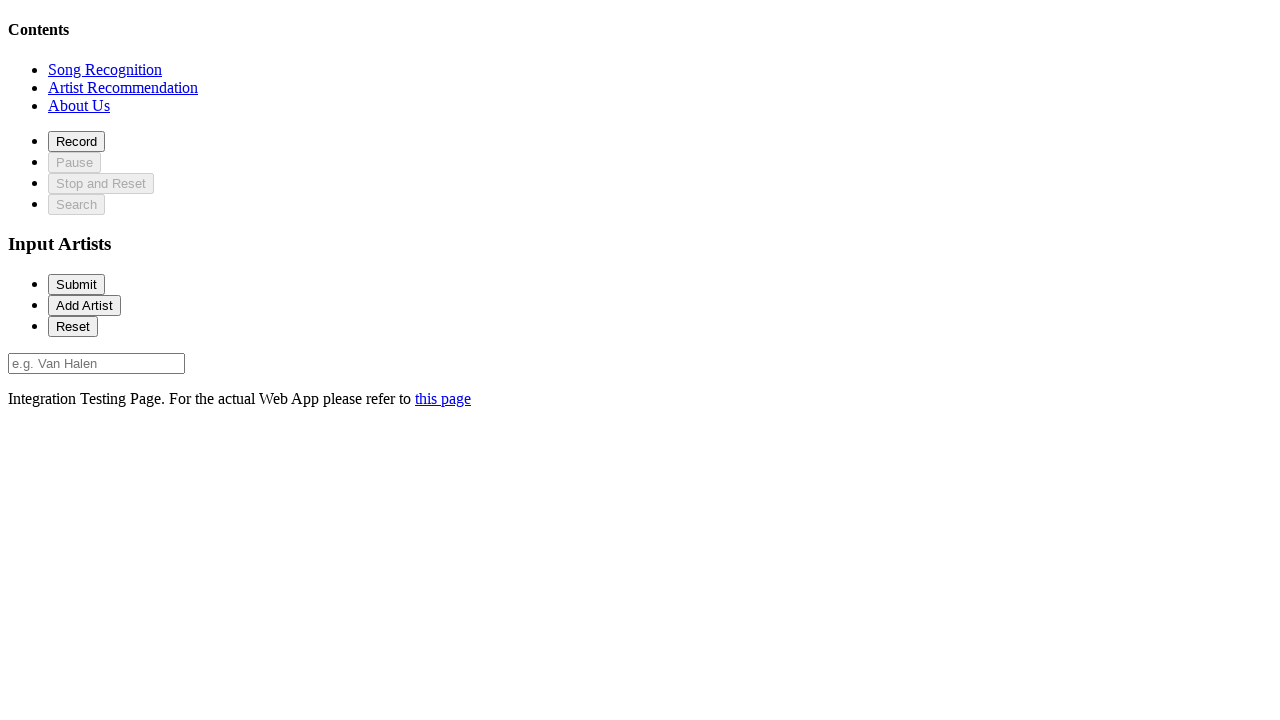

Artist input field loaded
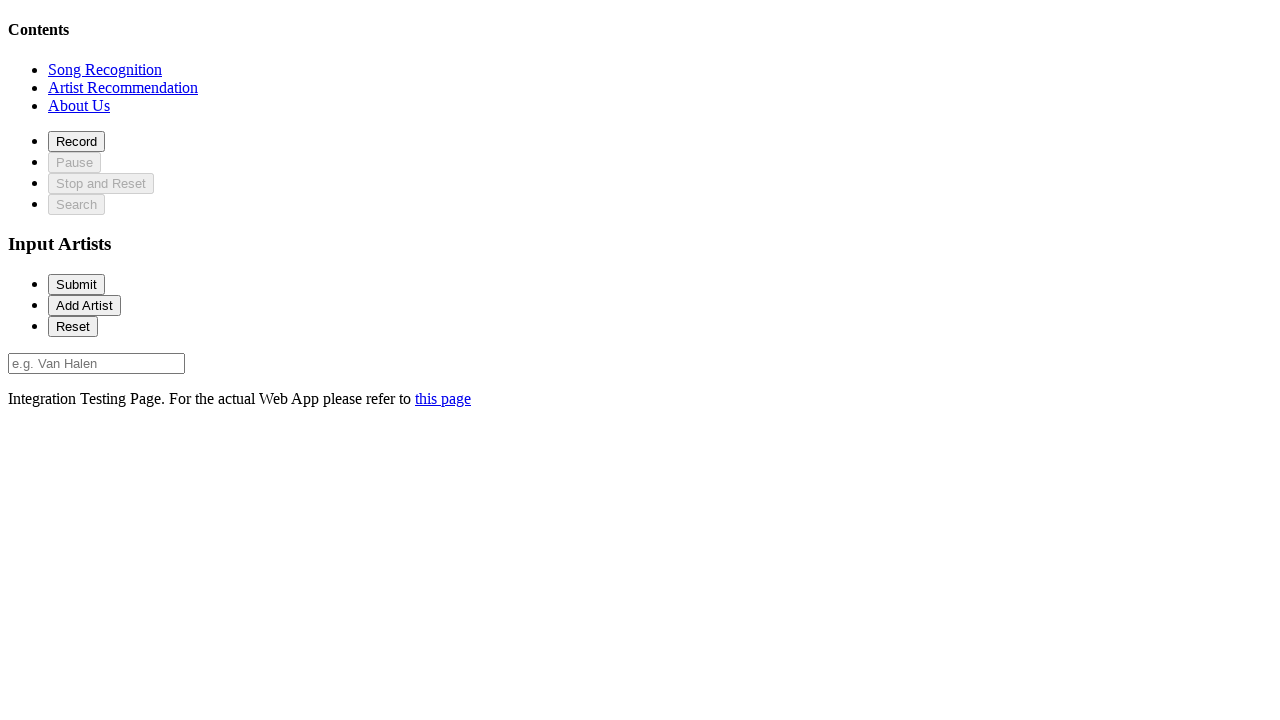

Filled artist input field with 'Van Halen' on #artist-0
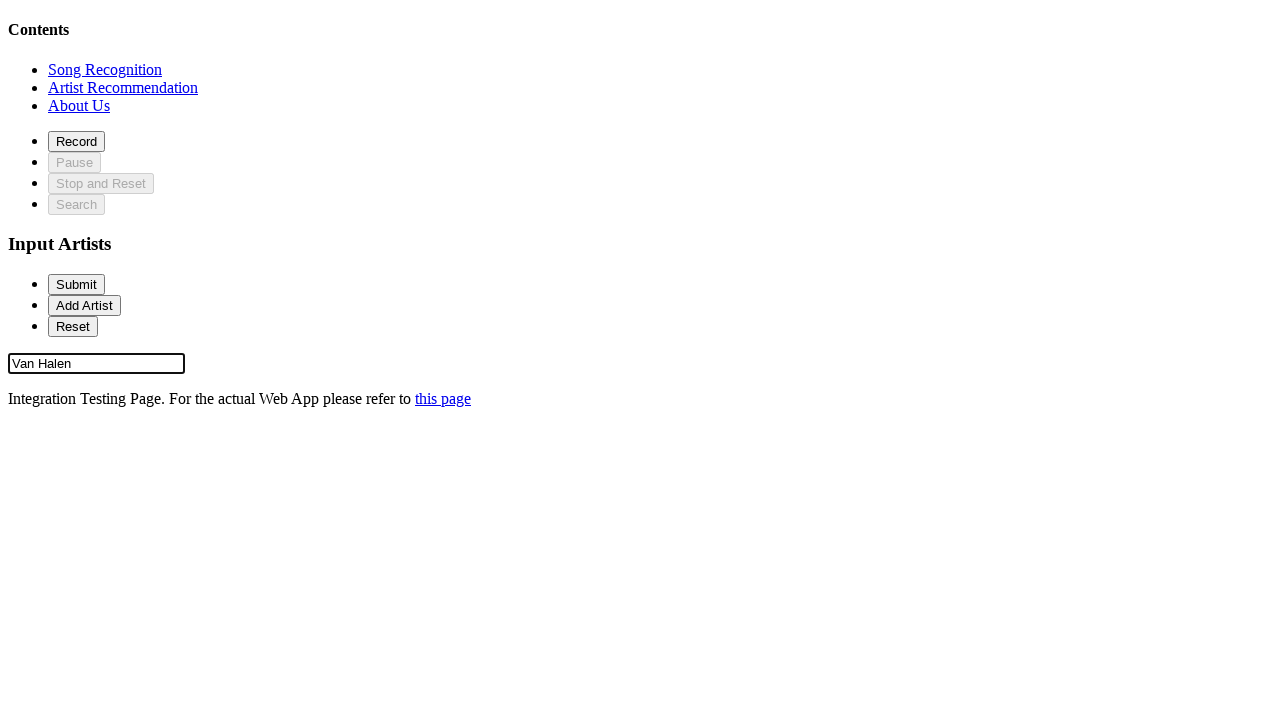

Pressed Enter to submit artist form on #artist-0
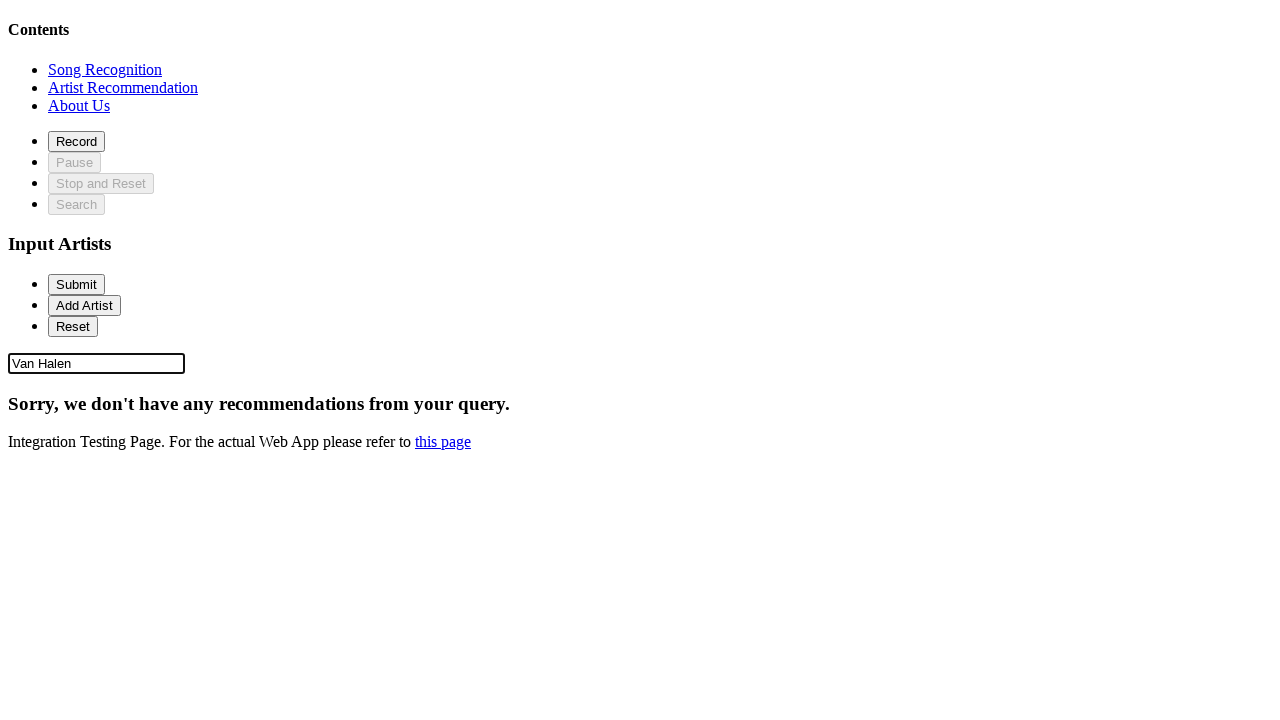

Recommendation match result appeared
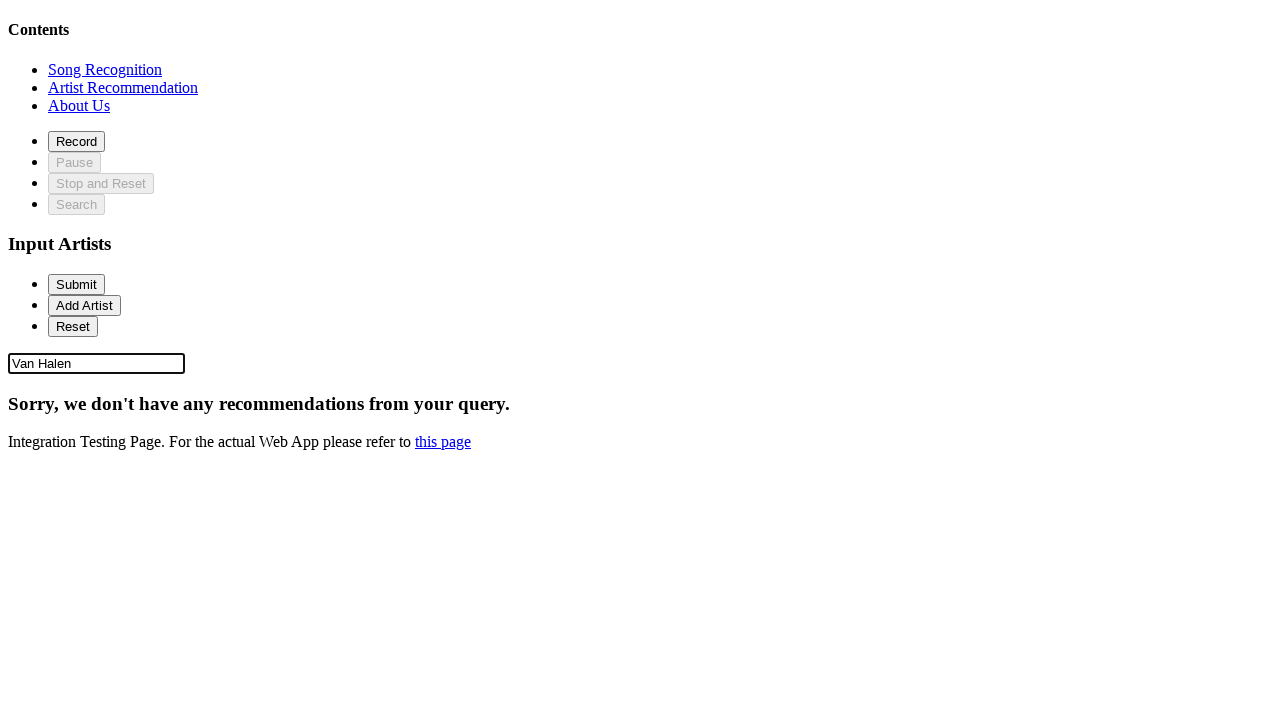

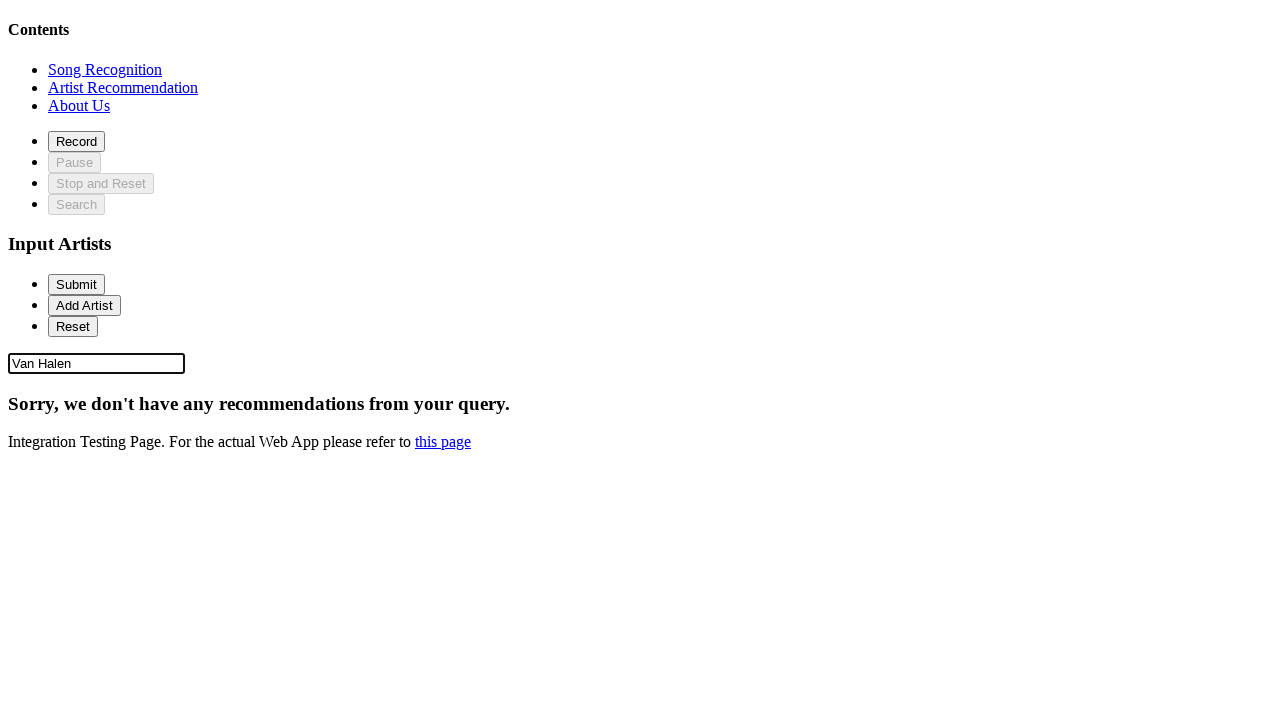